Navigates to the Greenstech Selenium course content page to verify the page loads successfully.

Starting URL: http://greenstech.in/selenium-course-content.html

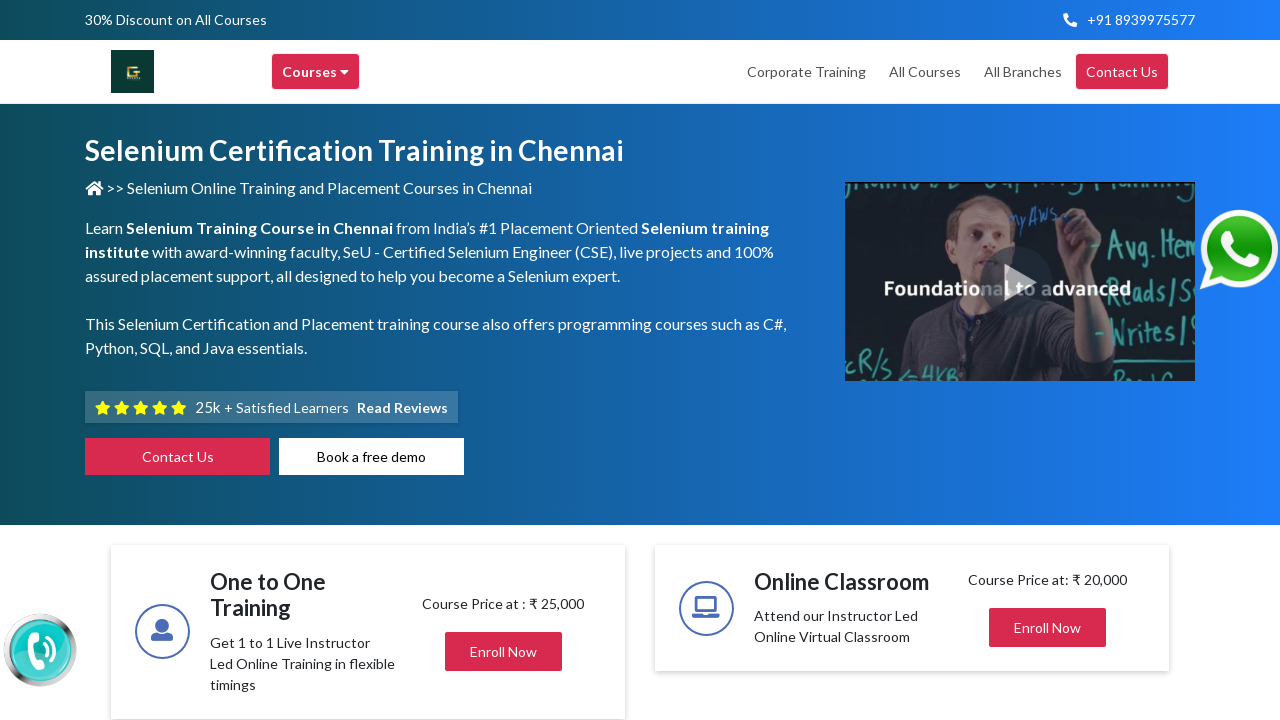

Page loaded with domcontentloaded state at http://greenstech.in/selenium-course-content.html
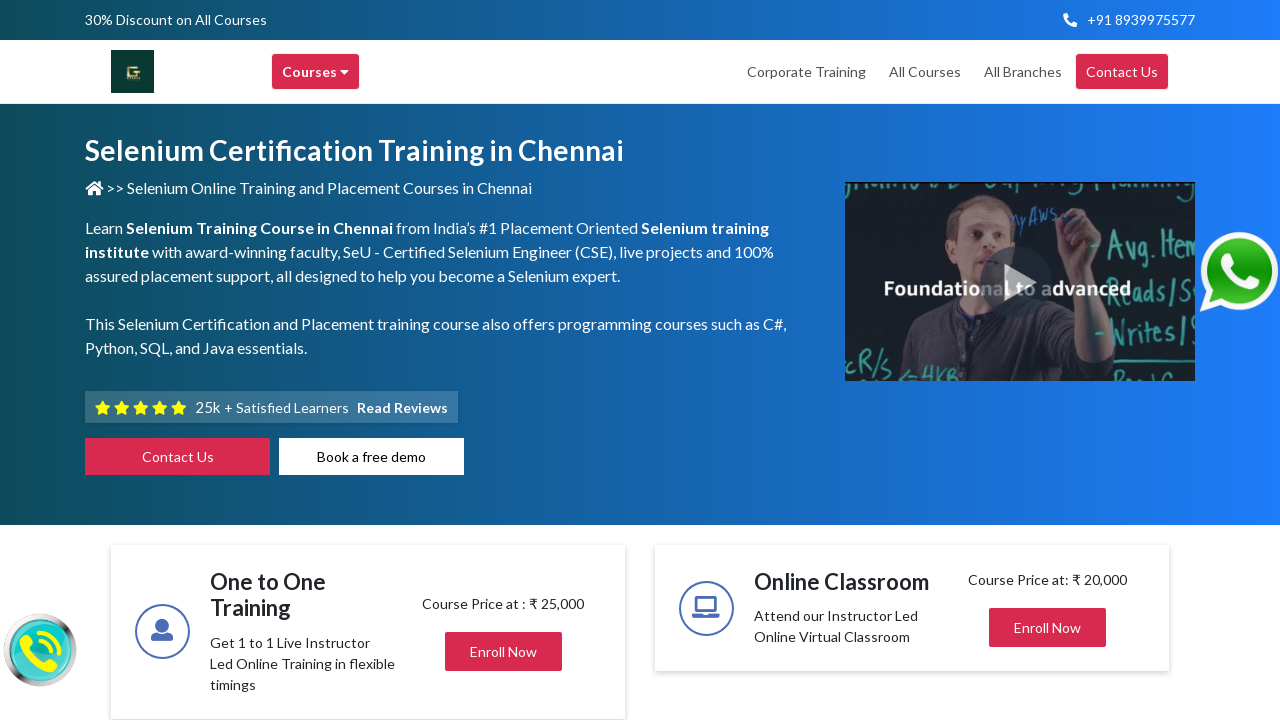

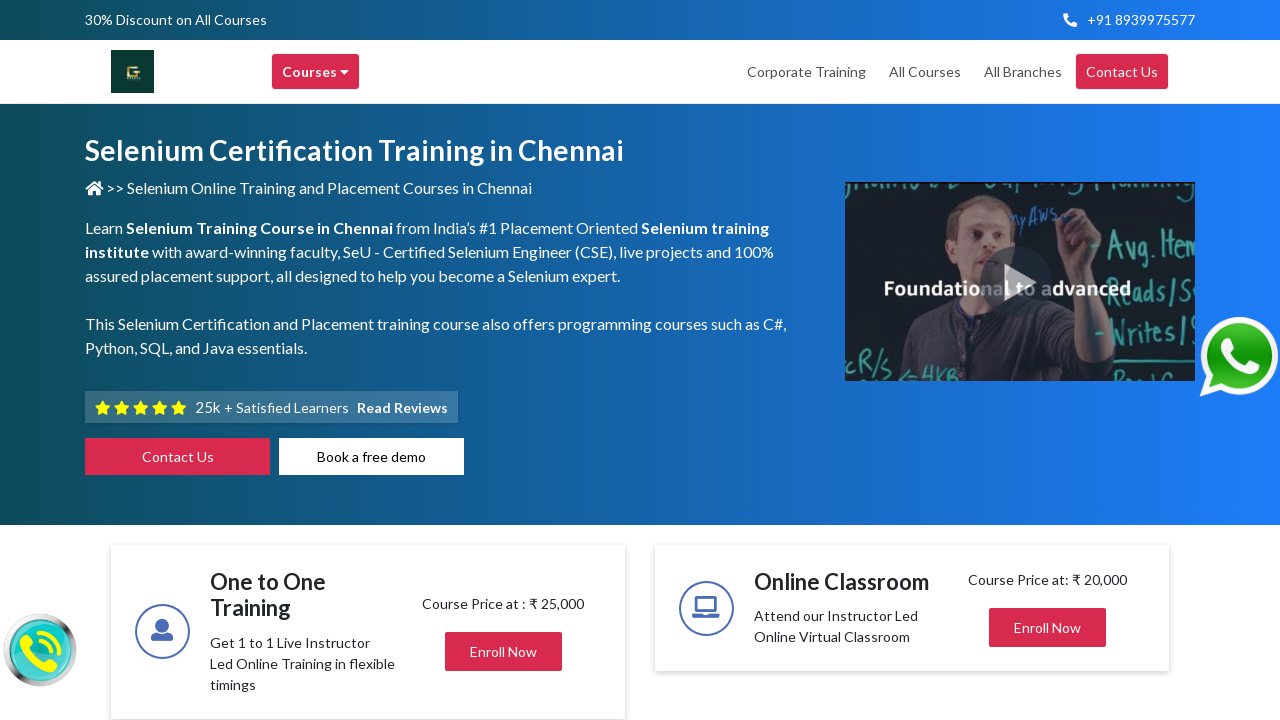